Tests the Add/Remove Elements functionality by clicking the Add Element button, verifying the Remove button appears, clicking Remove, and verifying the page heading is still visible

Starting URL: https://testotomasyonu.com/addremove/

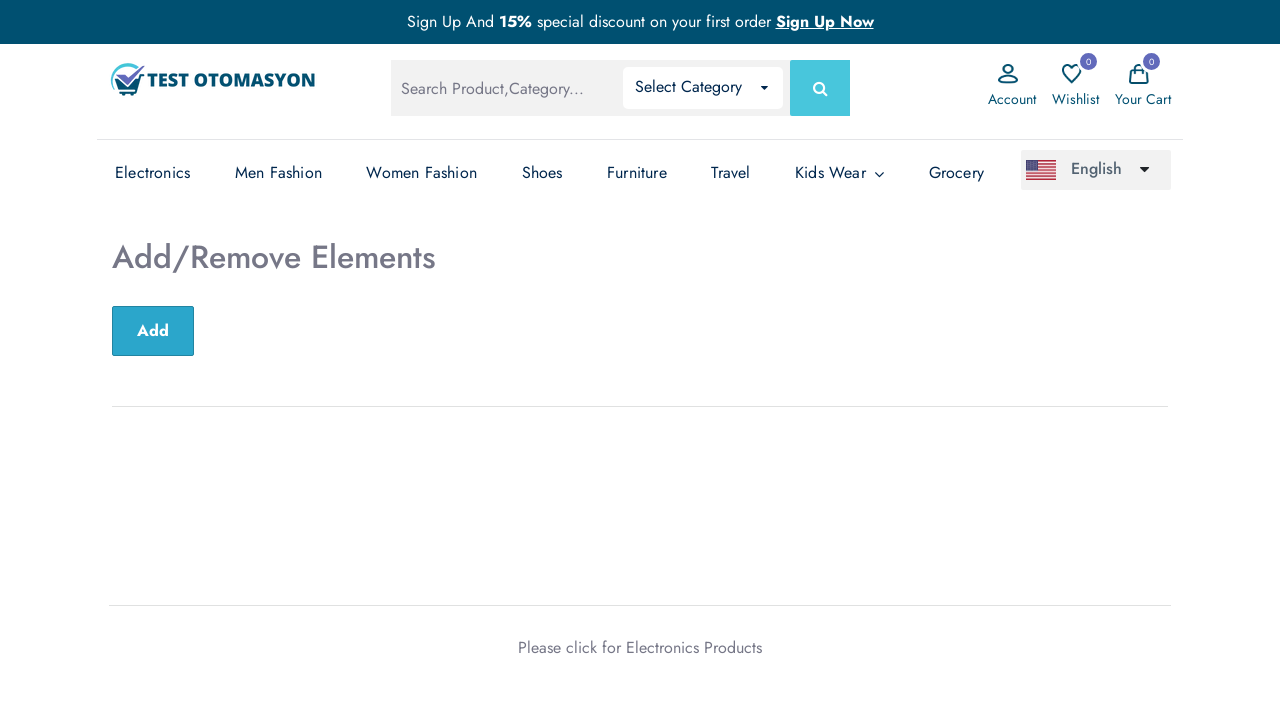

Clicked Add Element button at (153, 331) on button#sub-btn
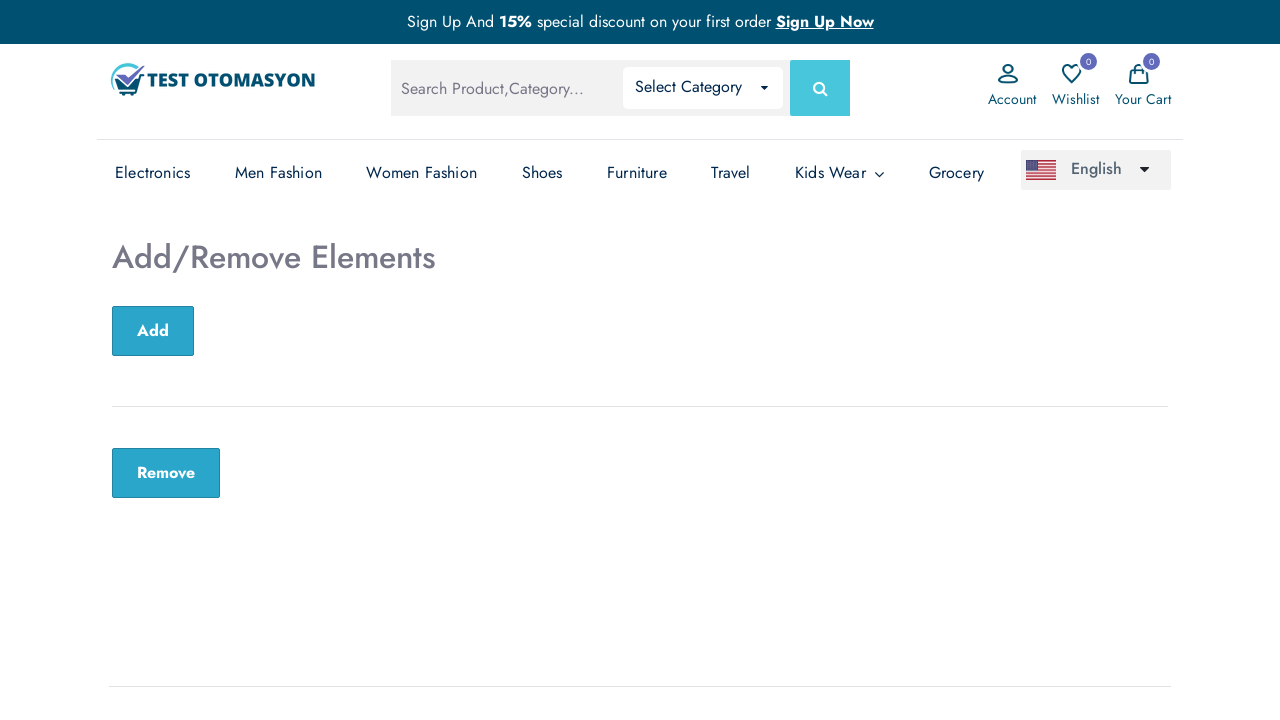

Remove button appeared and is visible
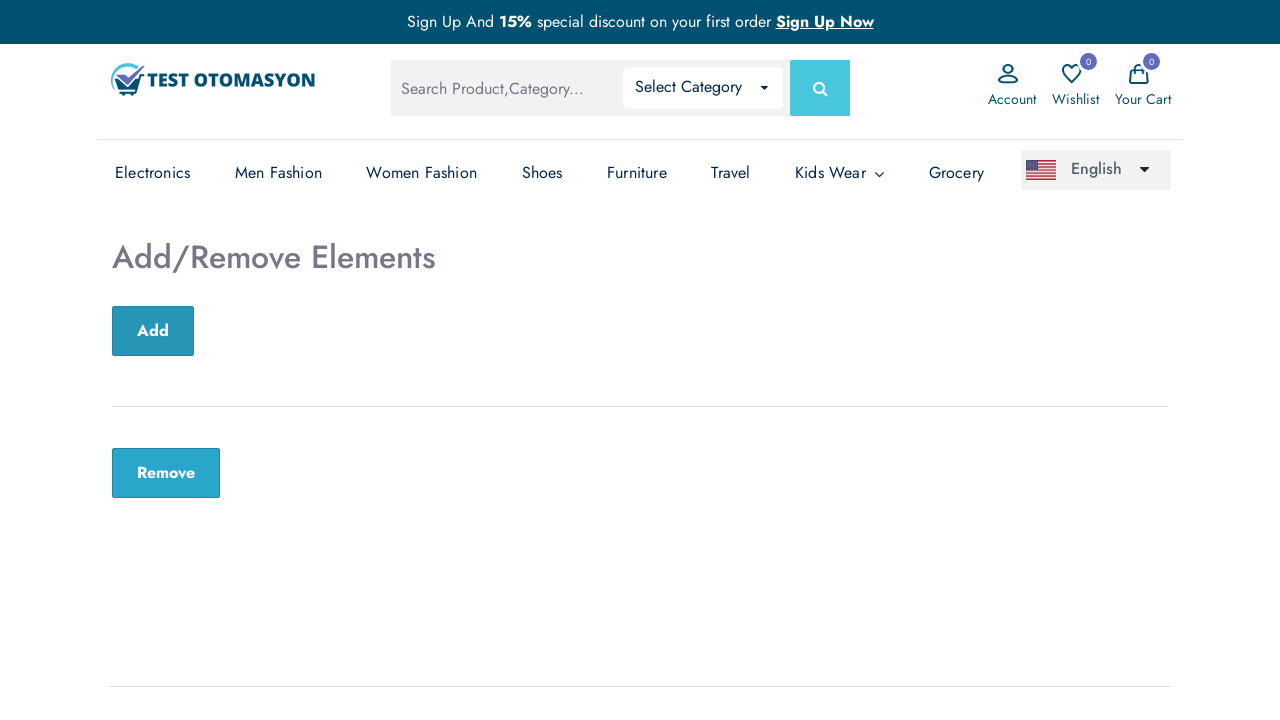

Clicked Remove button at (166, 473) on button.remove-btn
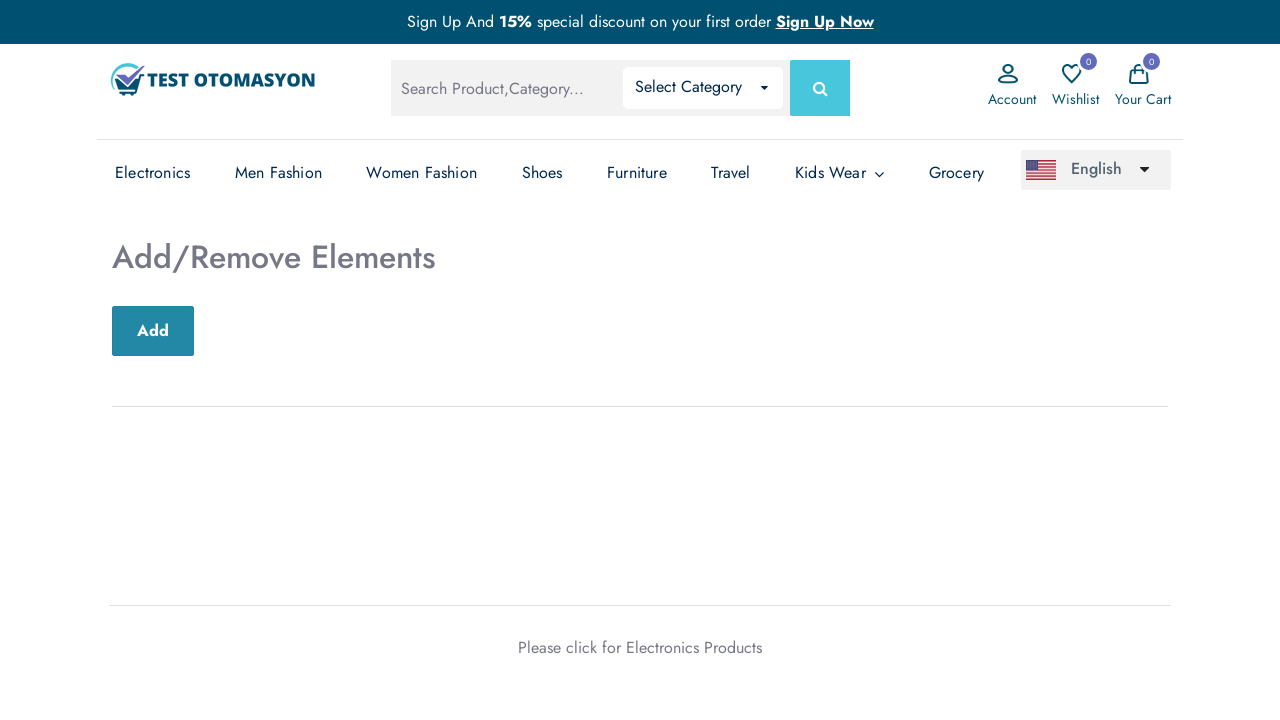

Page heading 'Add/Remove Elements' is still visible after removing element
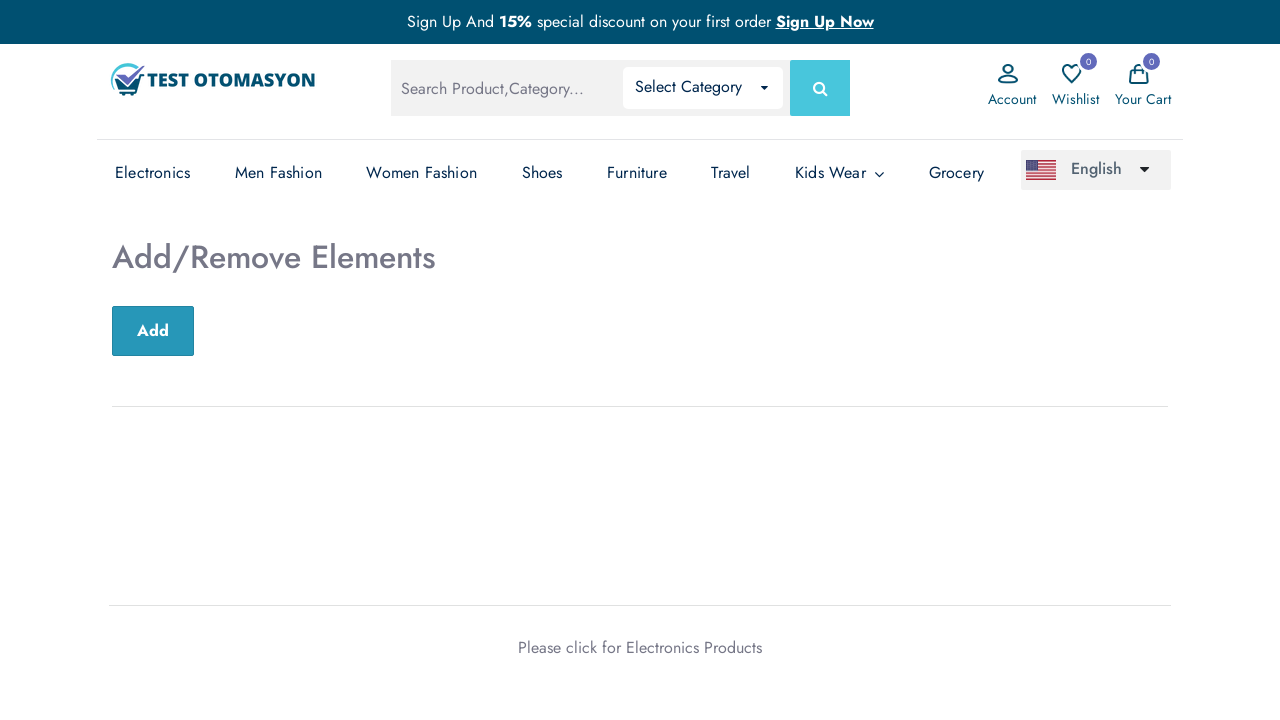

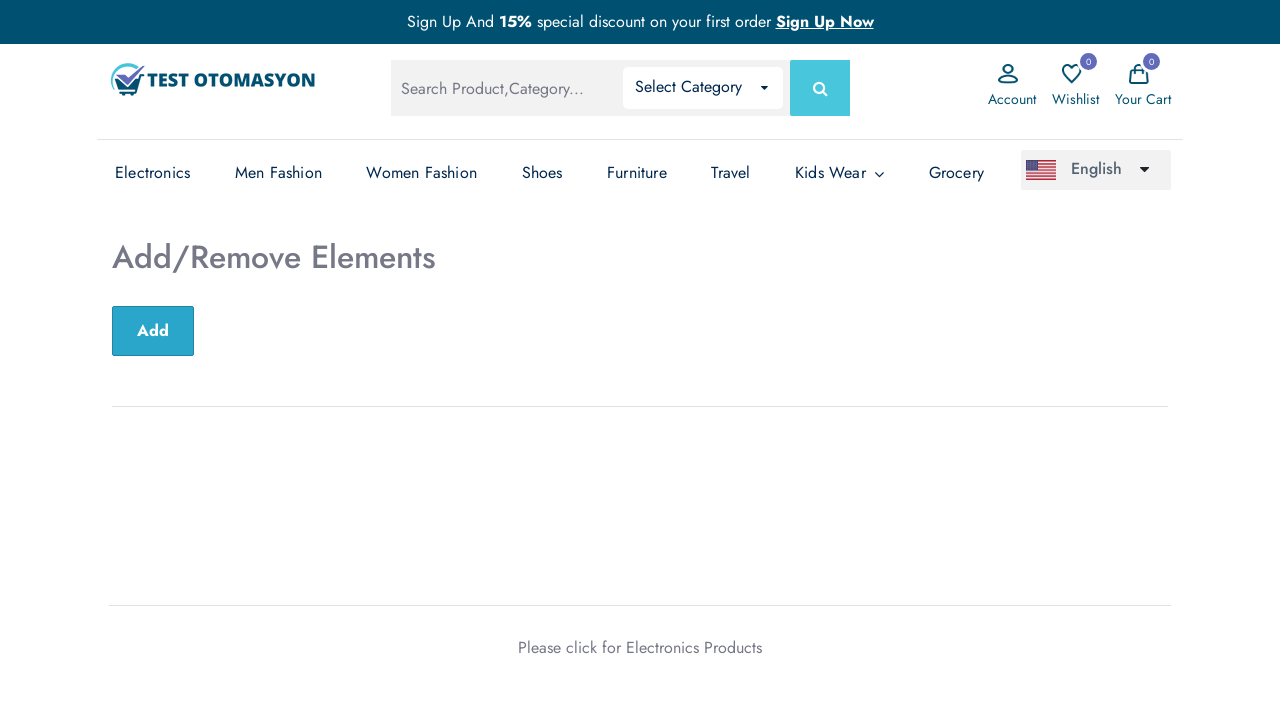